Tests a timed JavaScript alert that appears after a delay by clicking a button, waiting for the alert, and accepting it

Starting URL: https://demoqa.com/alerts

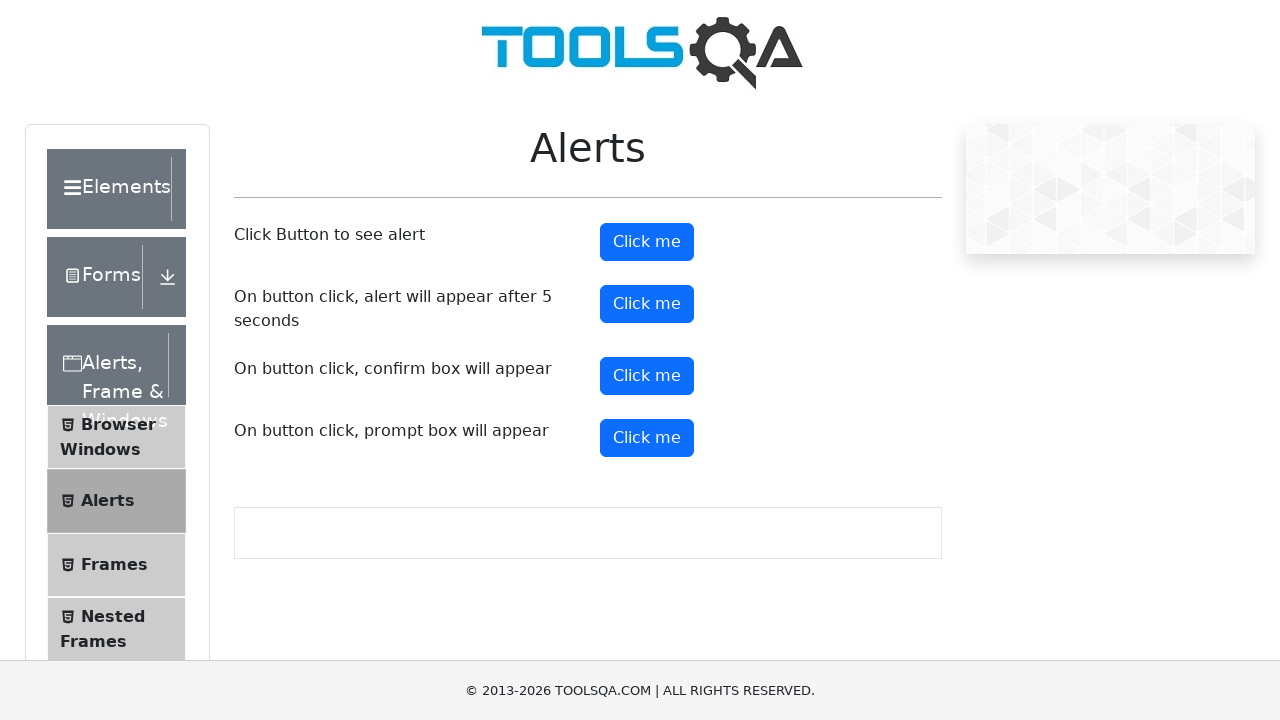

Set up dialog handler to automatically accept alerts
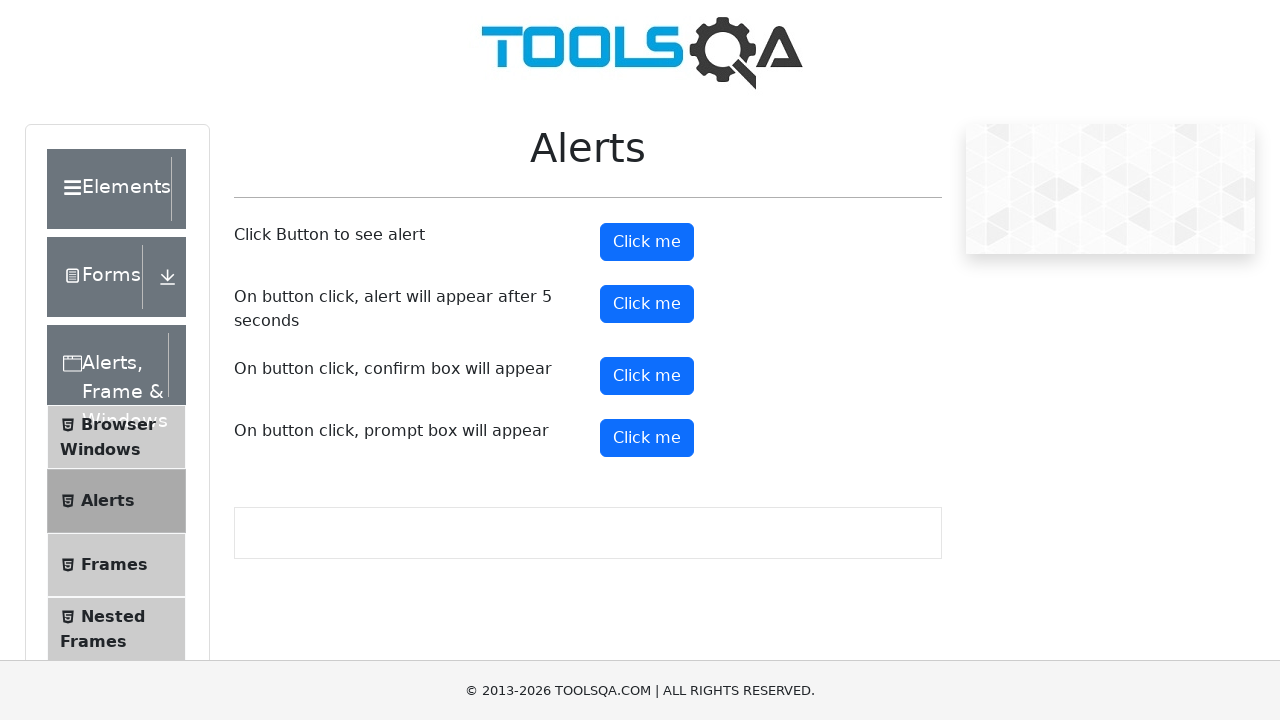

Clicked the timer alert button to trigger the timed alert at (647, 304) on #timerAlertButton
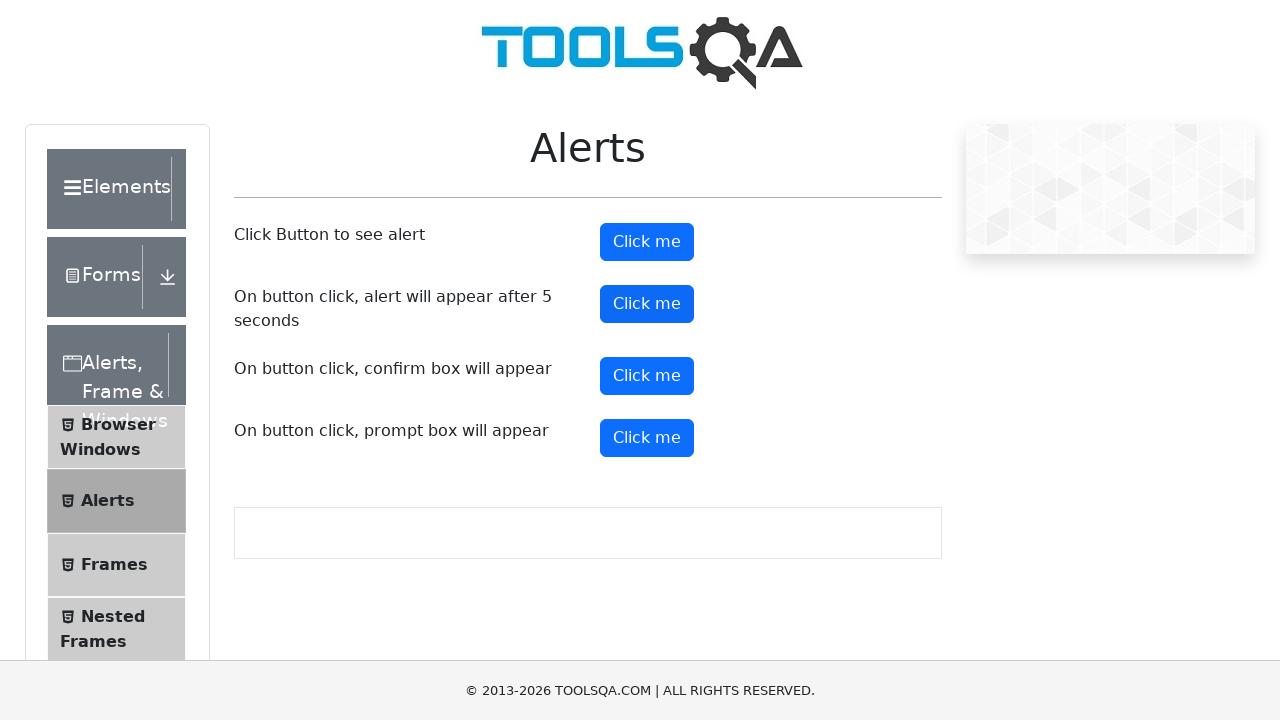

Waited 6 seconds for the timed JavaScript alert to appear and be accepted
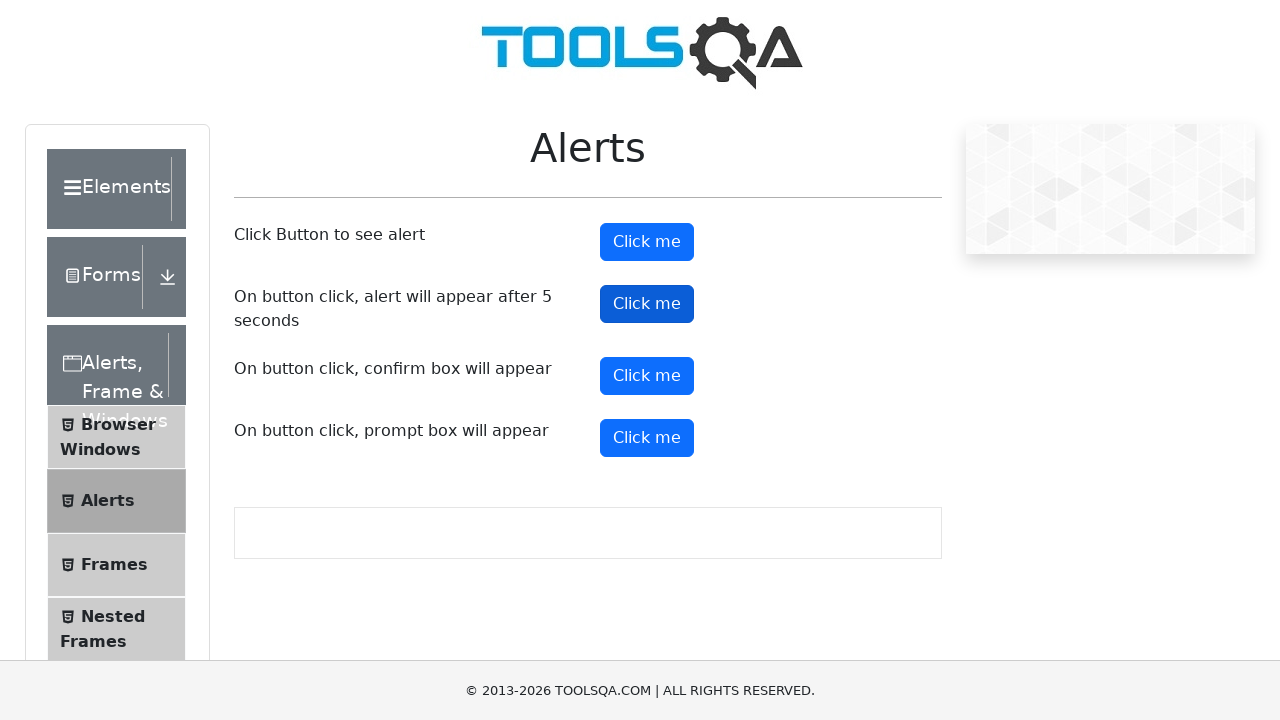

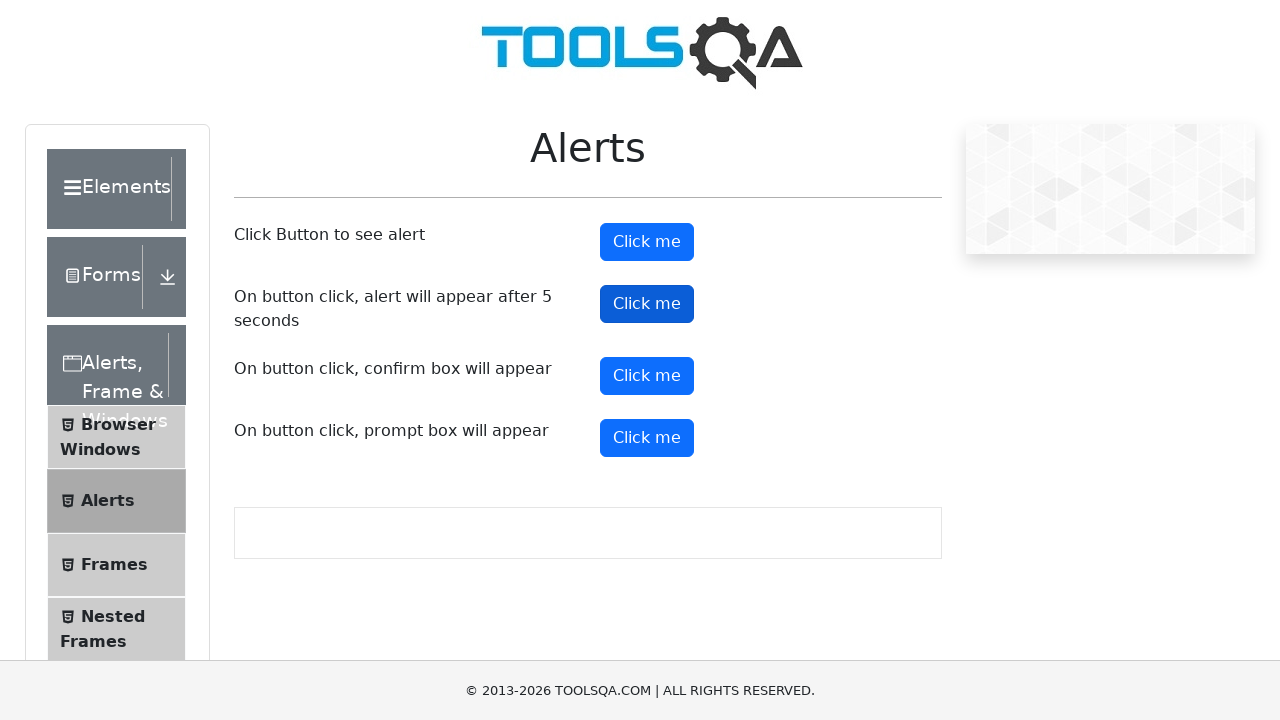